Tests clicking a submit button on the page

Starting URL: https://omayo.blogspot.com/

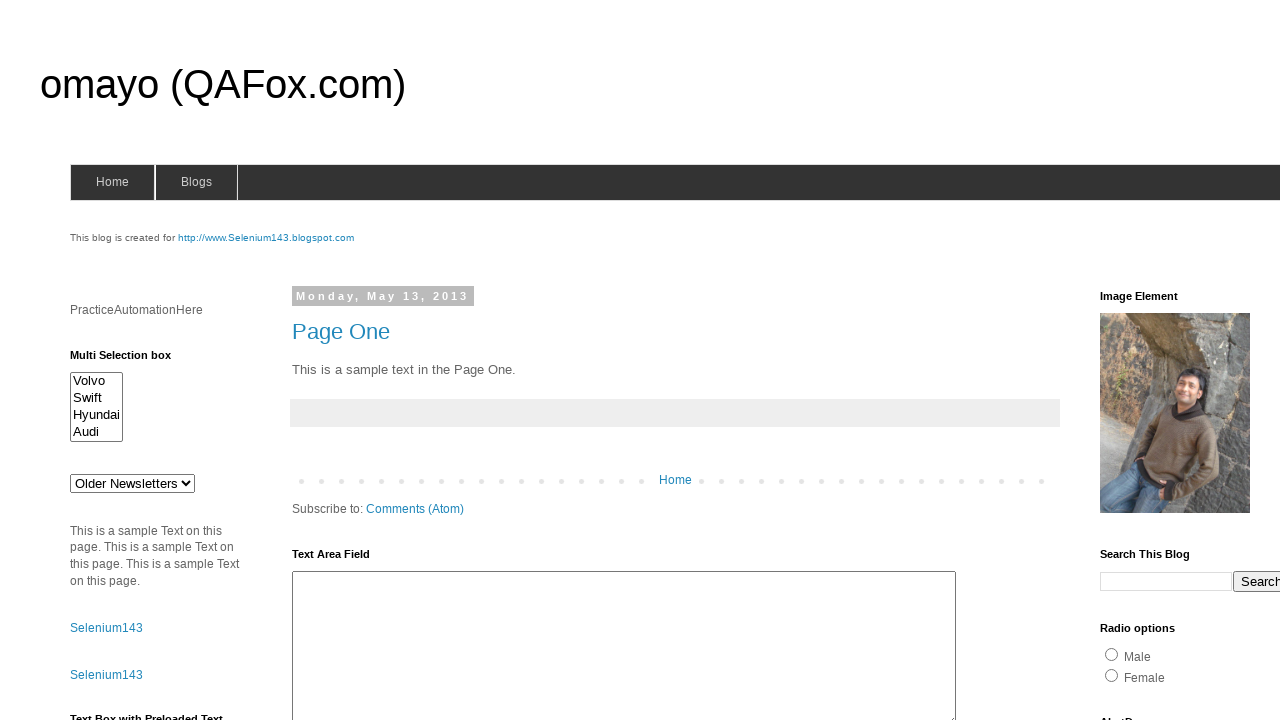

Located submit button on the page
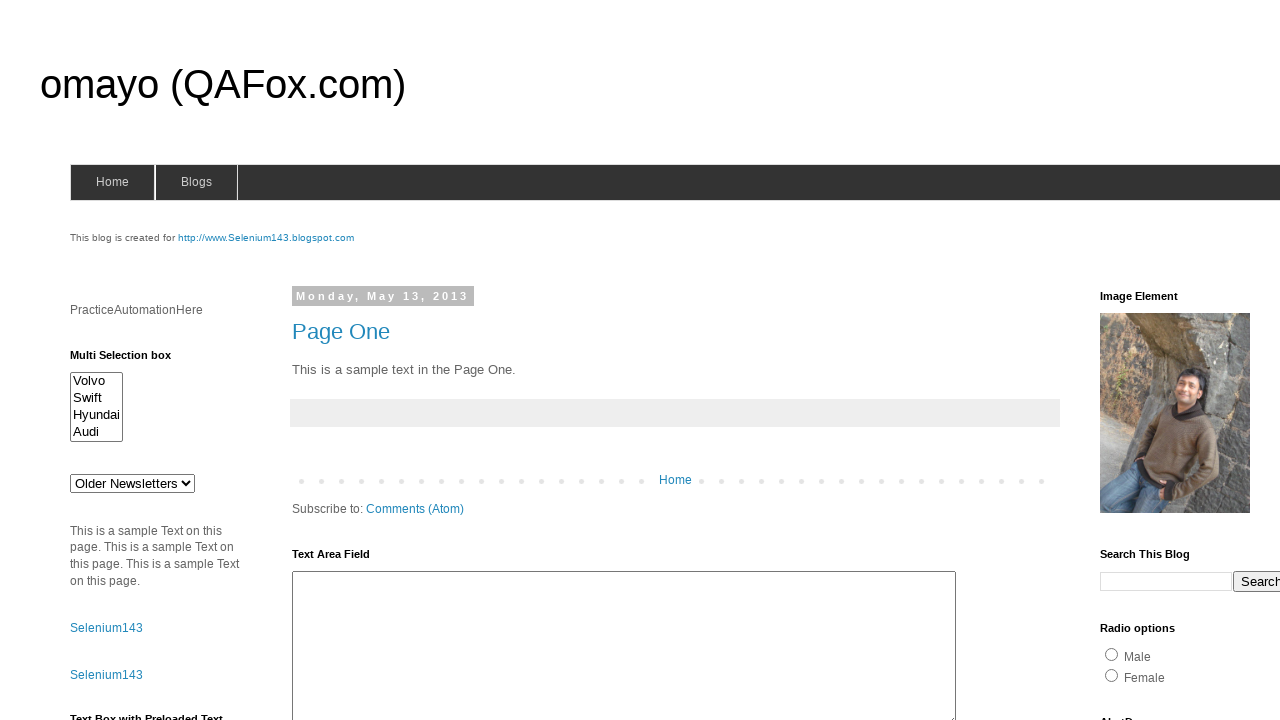

Scrolled submit button into view
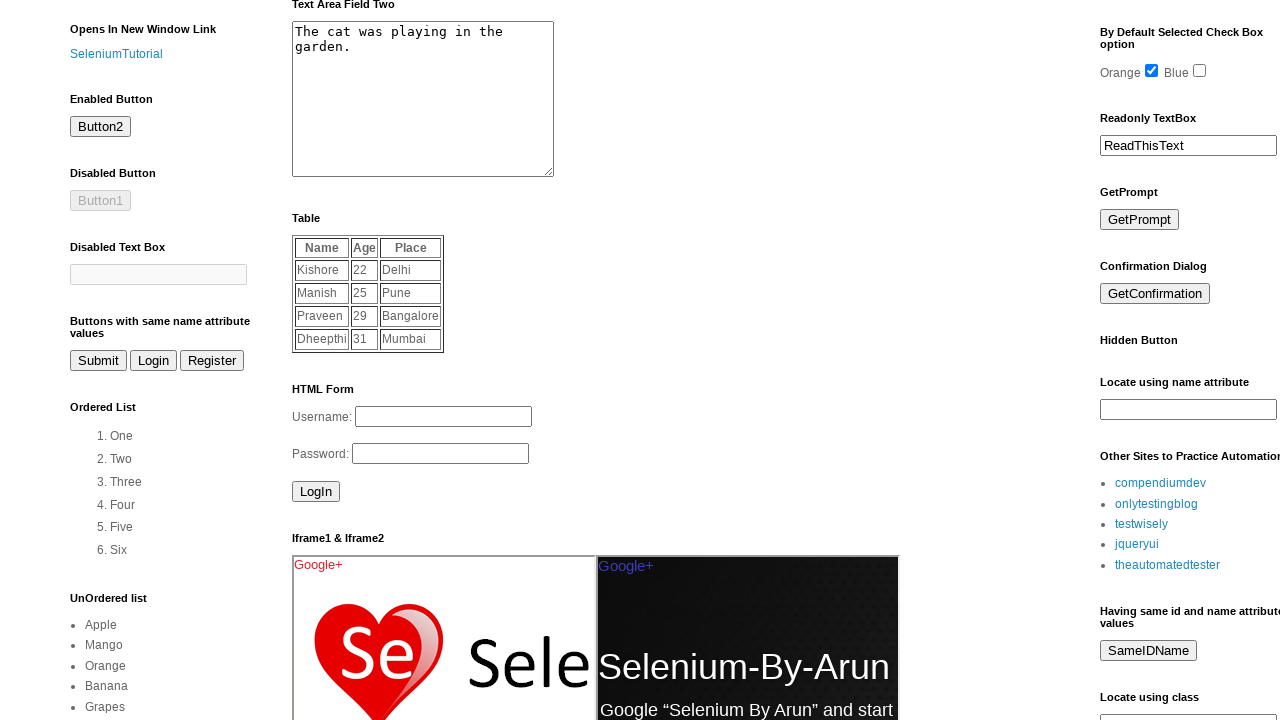

Clicked the submit button at (98, 361) on button:has-text('Submit') >> nth=0
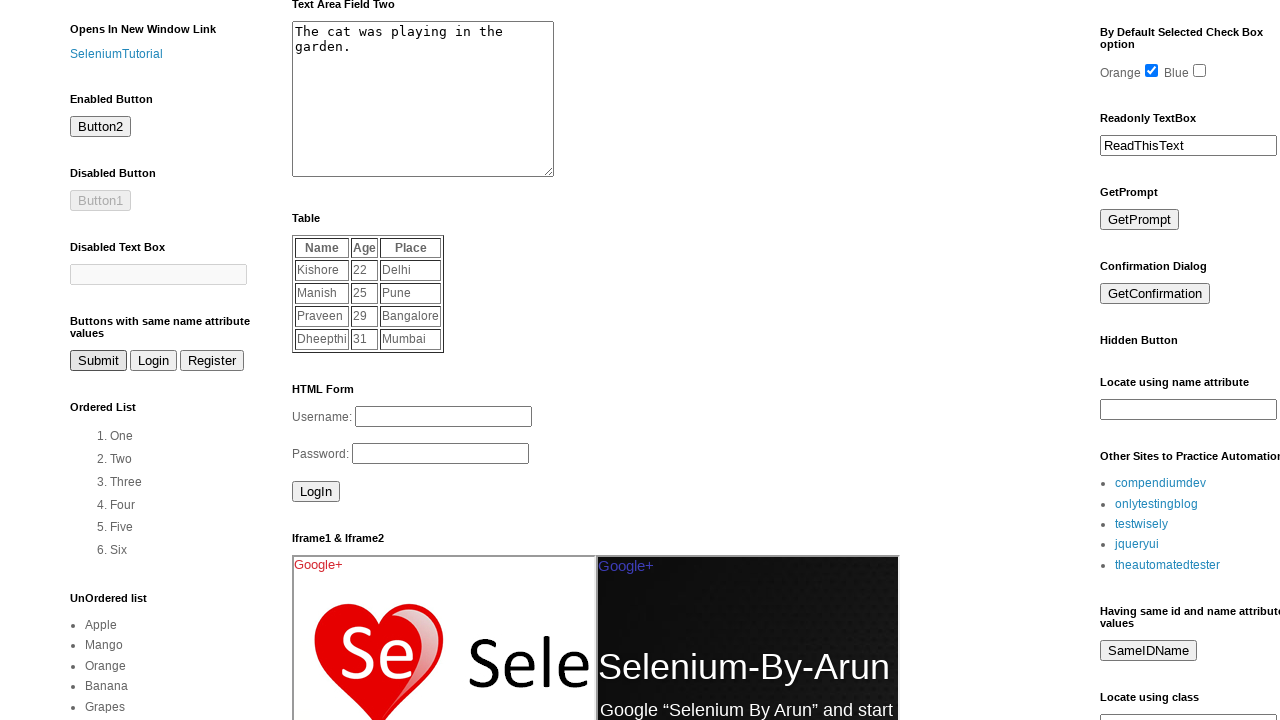

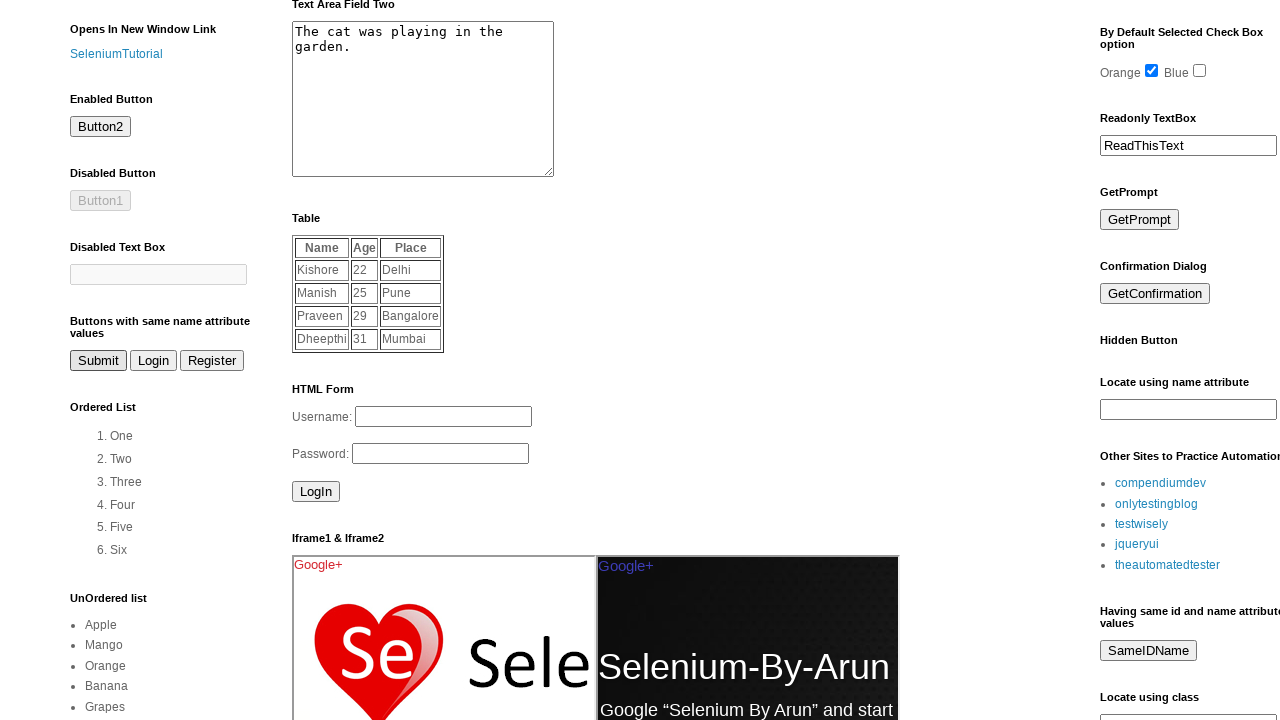